Tests browser window/tab handling by clicking a link that opens a new tab, switching to the new tab, verifying its title, closing it, and switching back to the original window.

Starting URL: https://the-internet.herokuapp.com/windows

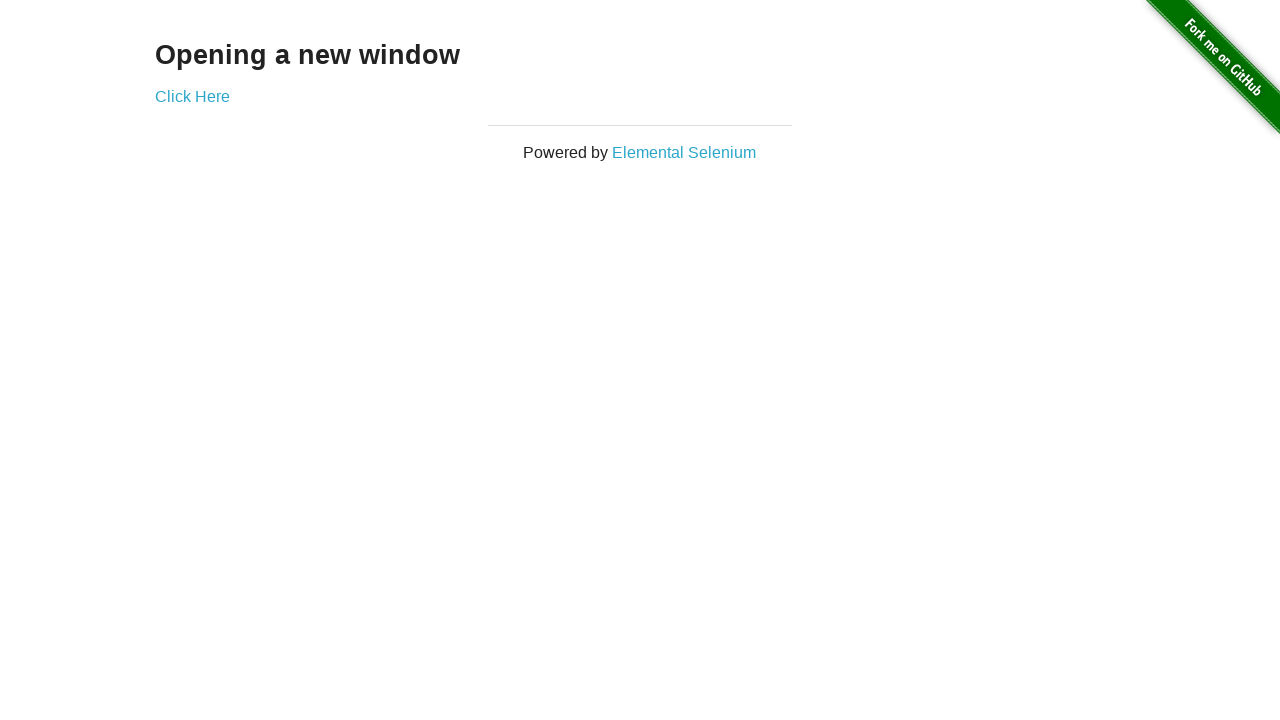

Clicked 'Click Here' link to open new tab at (192, 96) on xpath=//a[normalize-space()='Click Here']
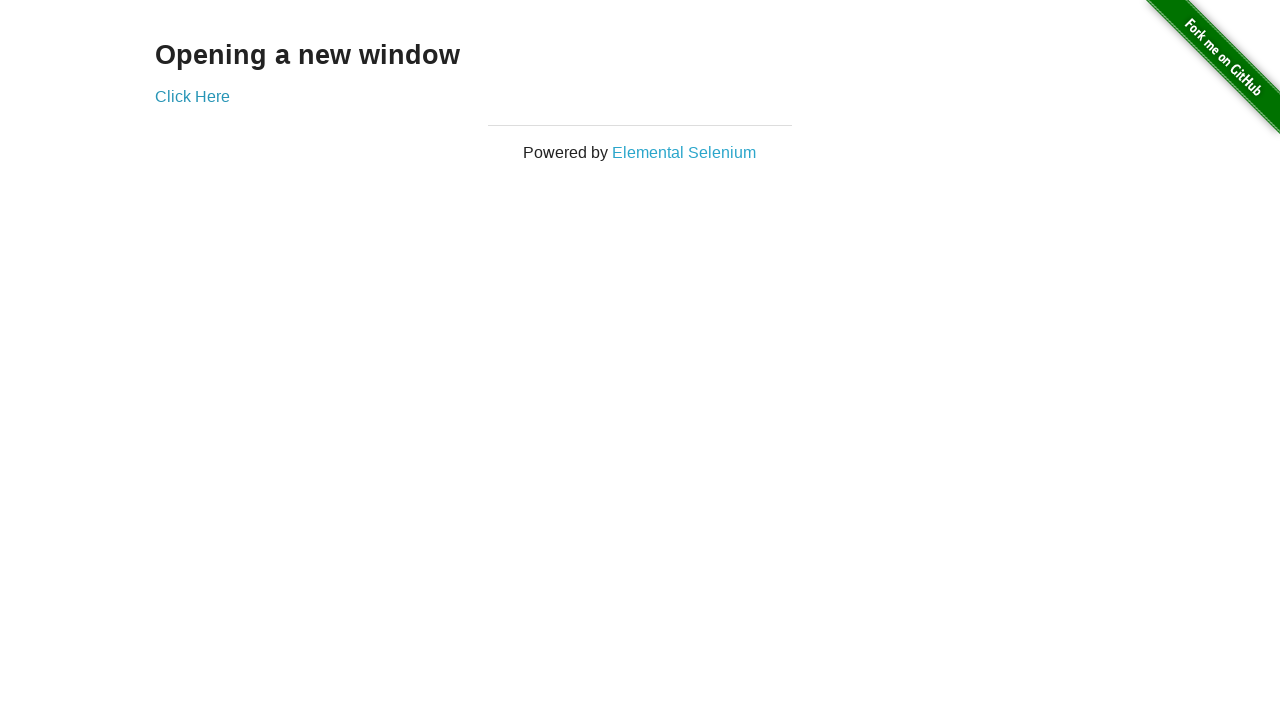

New tab opened and captured
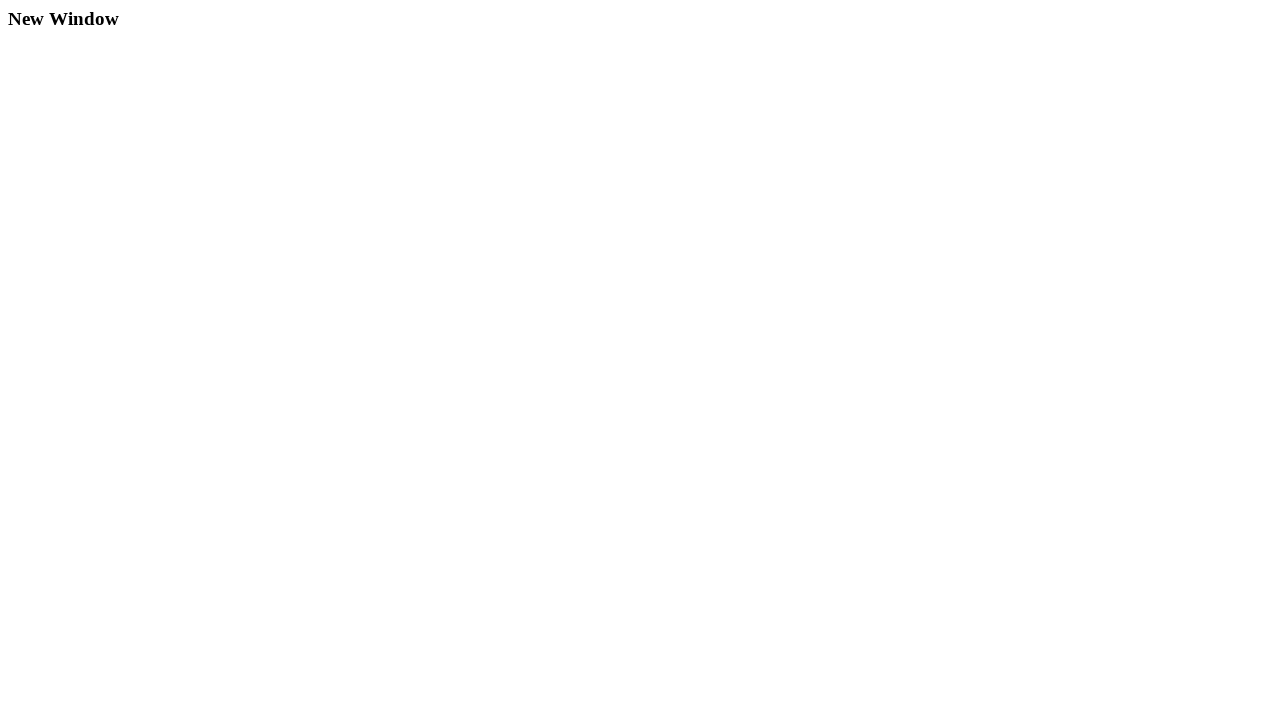

New tab page loaded completely
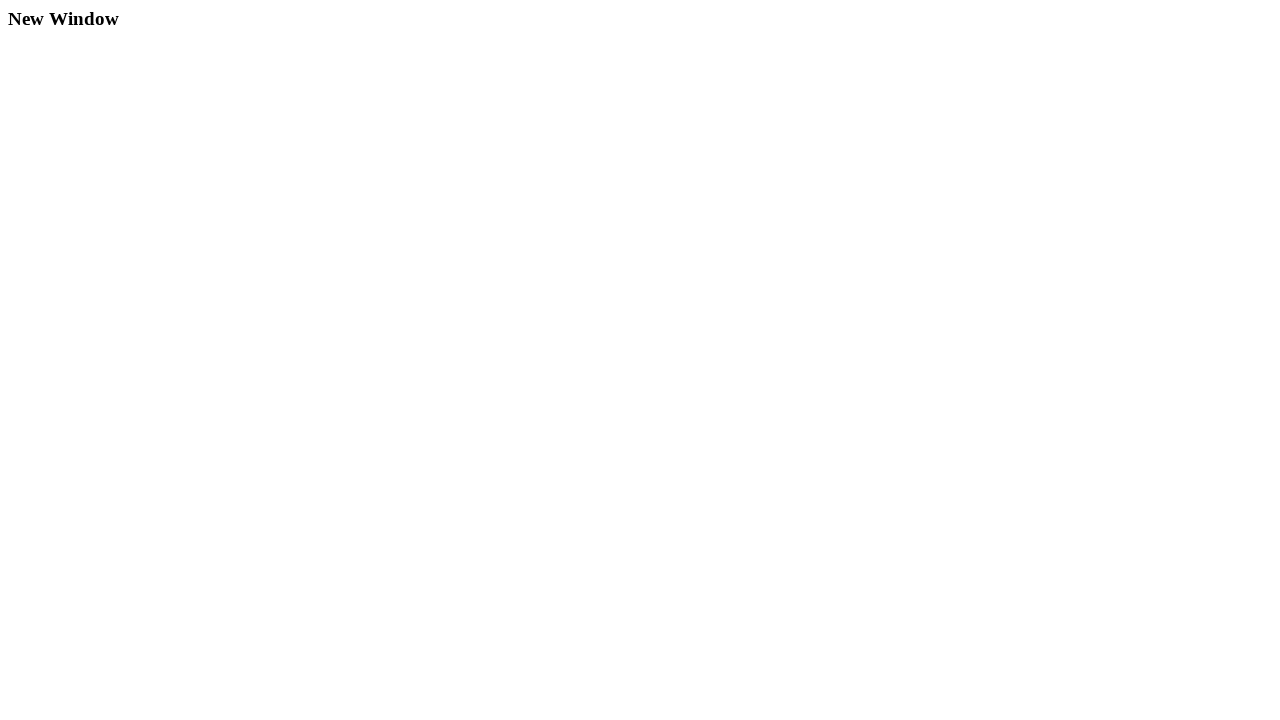

Verified new tab title: New Window
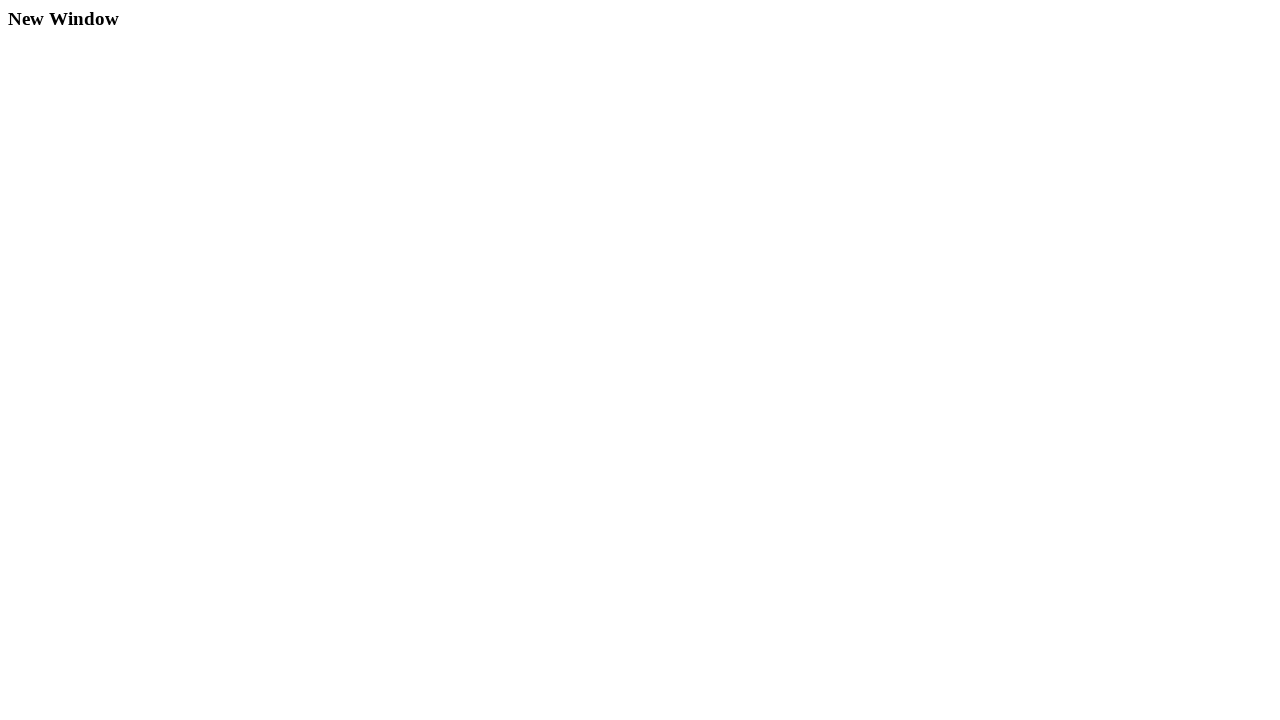

Closed new tab
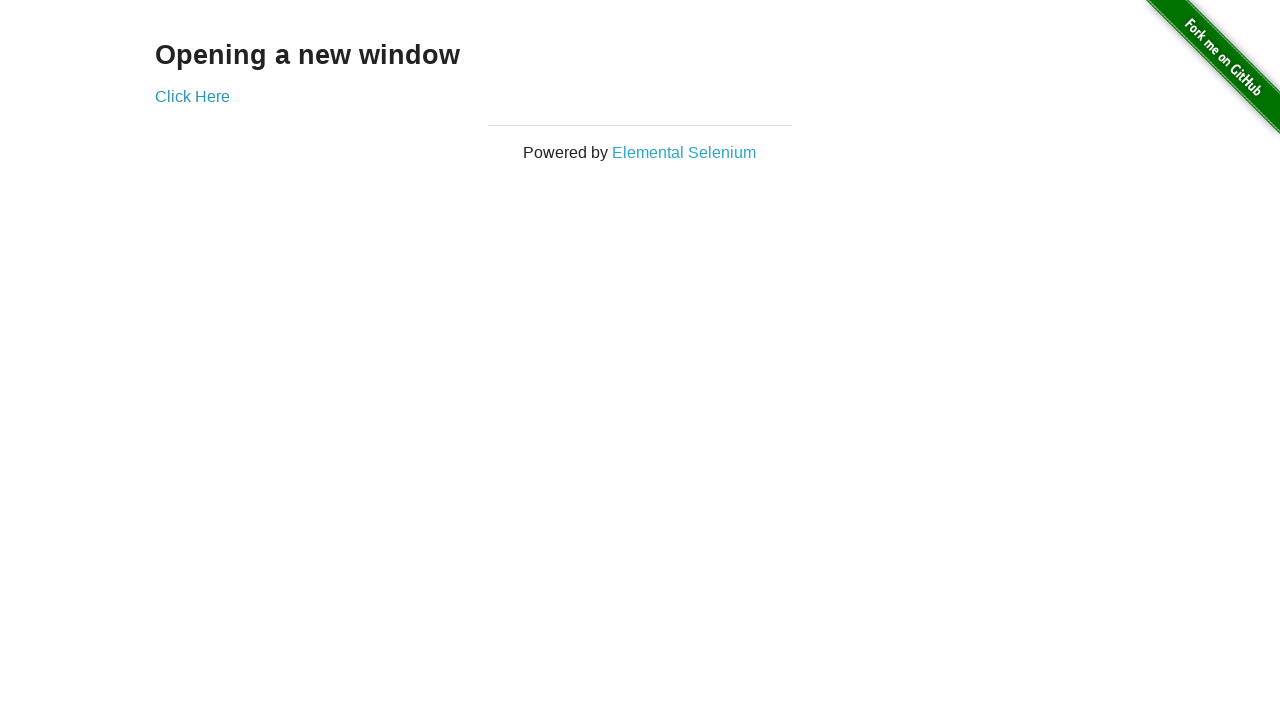

Verified original page is still accessible with 'Click Here' link present
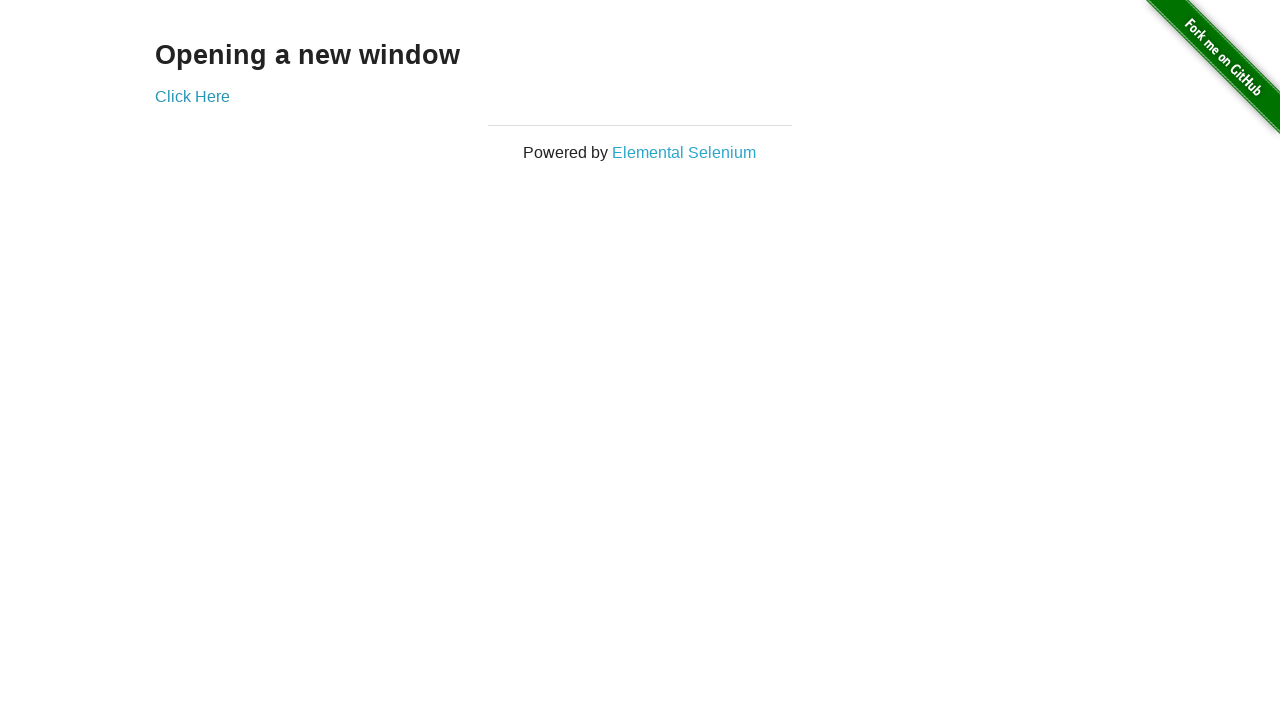

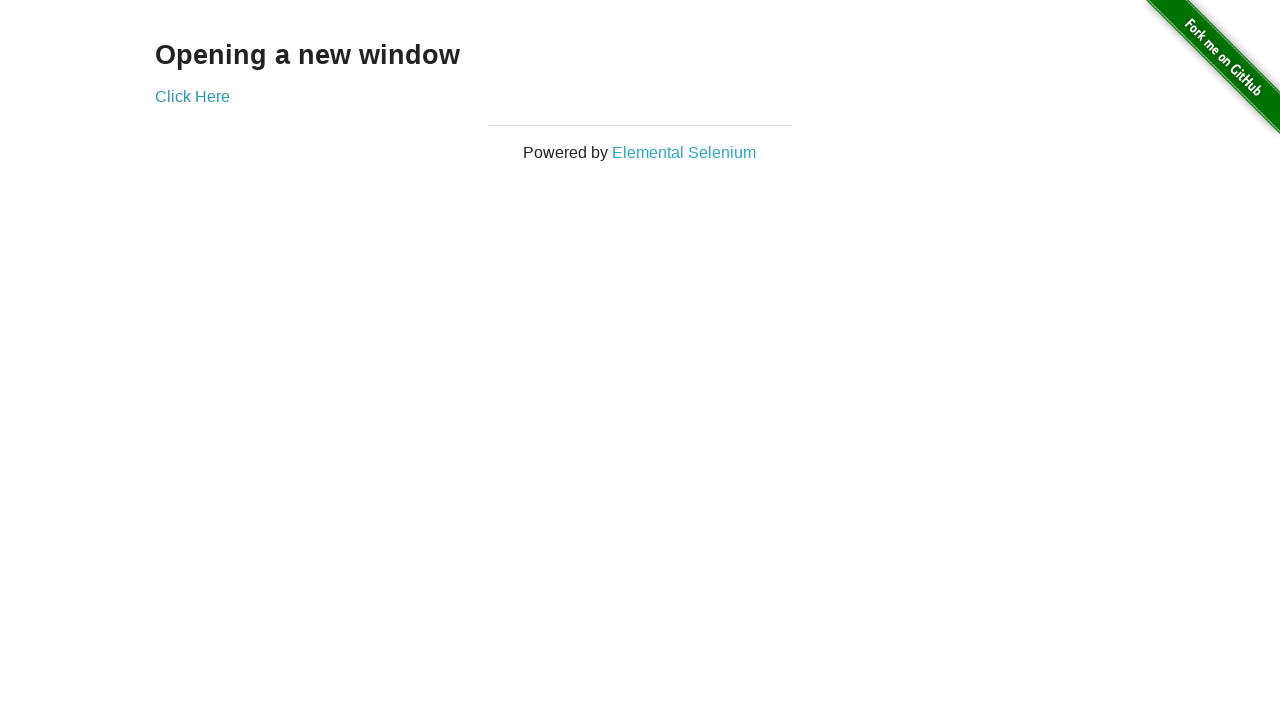